Tests handling a confirmation alert by clicking a button, accepting the confirmation dialog, and verifying the result.

Starting URL: https://training-support.net/webelements/alerts

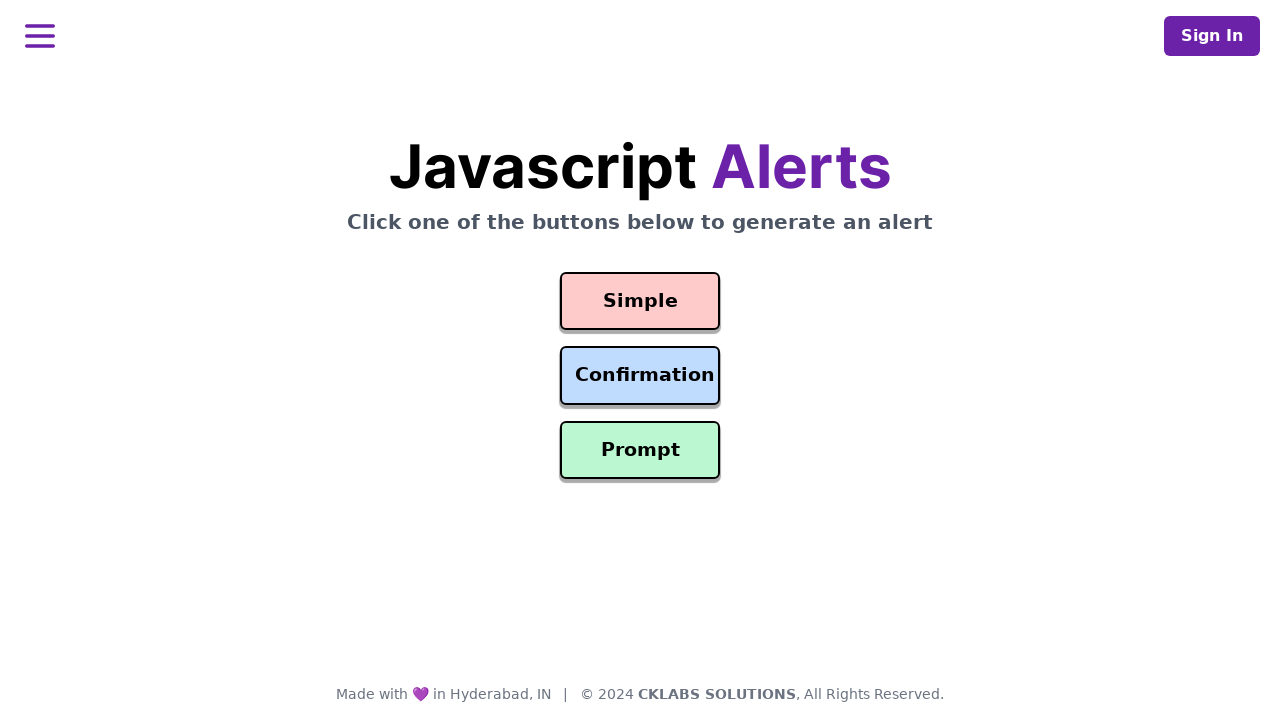

Set up dialog handler to accept confirmation alerts
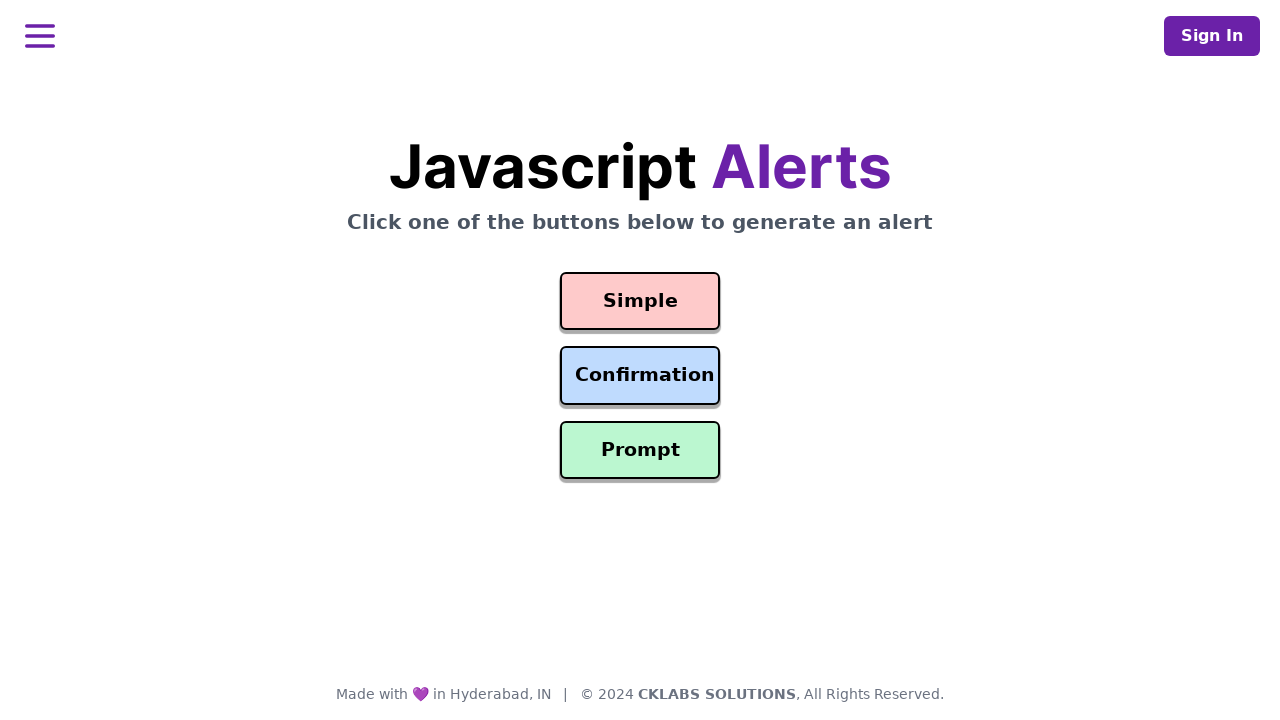

Clicked the Confirmation Alert button at (640, 376) on #confirmation
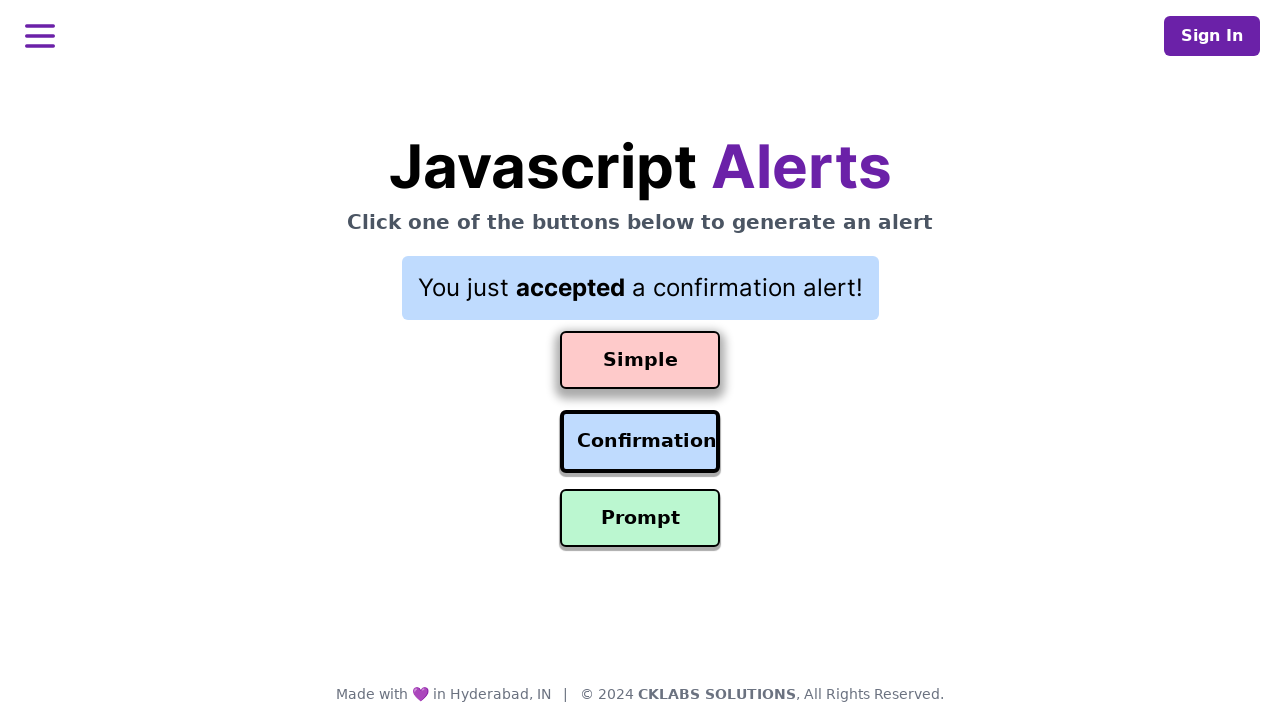

Confirmation dialog was accepted and result text appeared
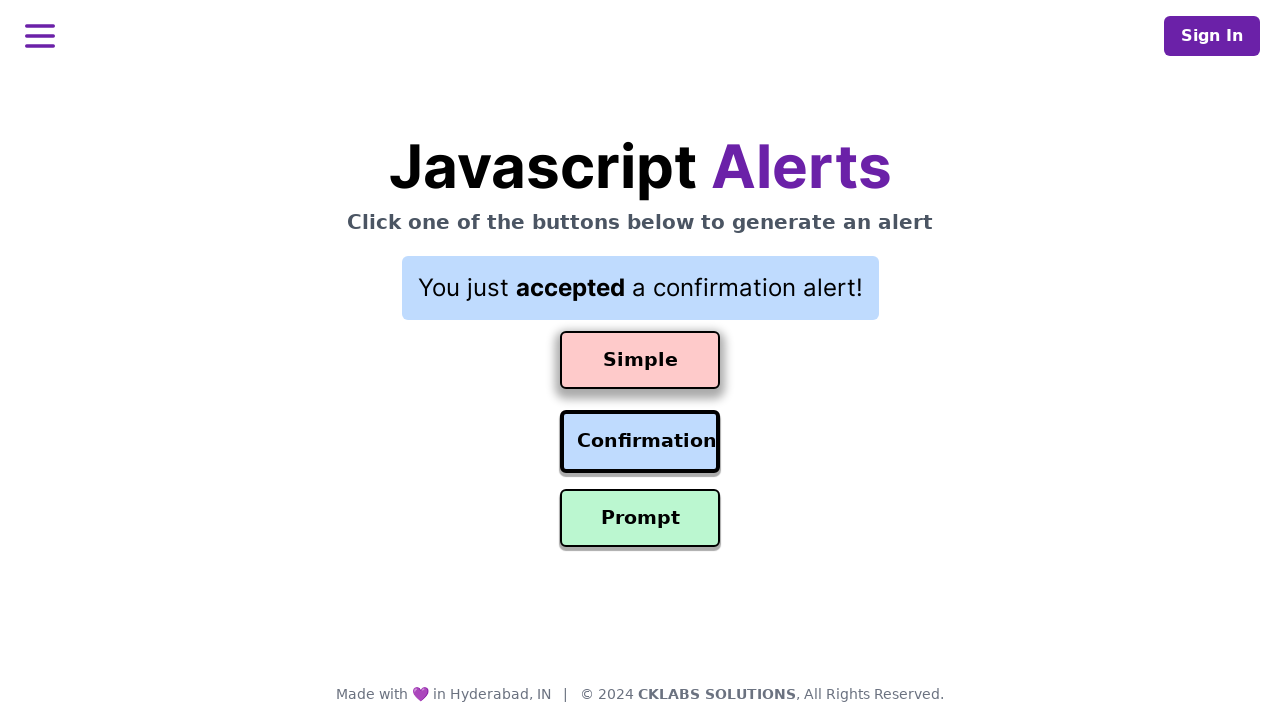

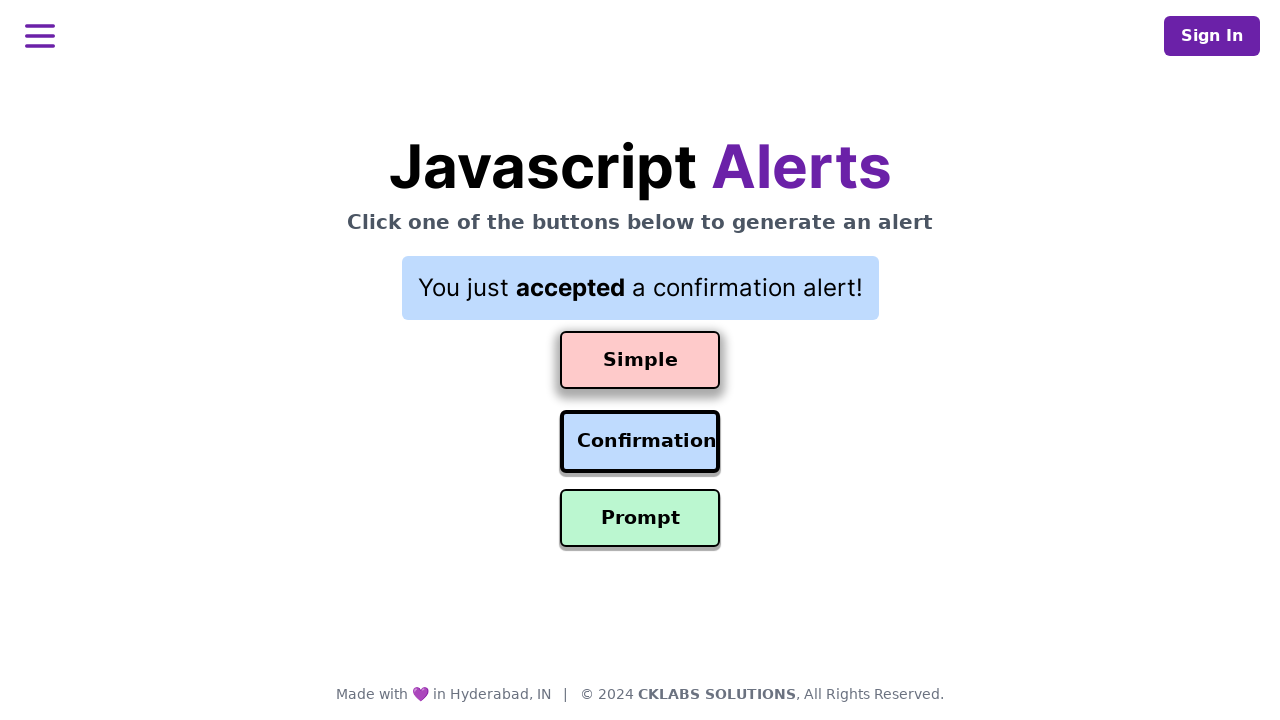